Tests the forgotten password flow with an invalid email address, verifying that appropriate error message is displayed

Starting URL: https://ecommerce-playground.lambdatest.io/index.php?route=account/login

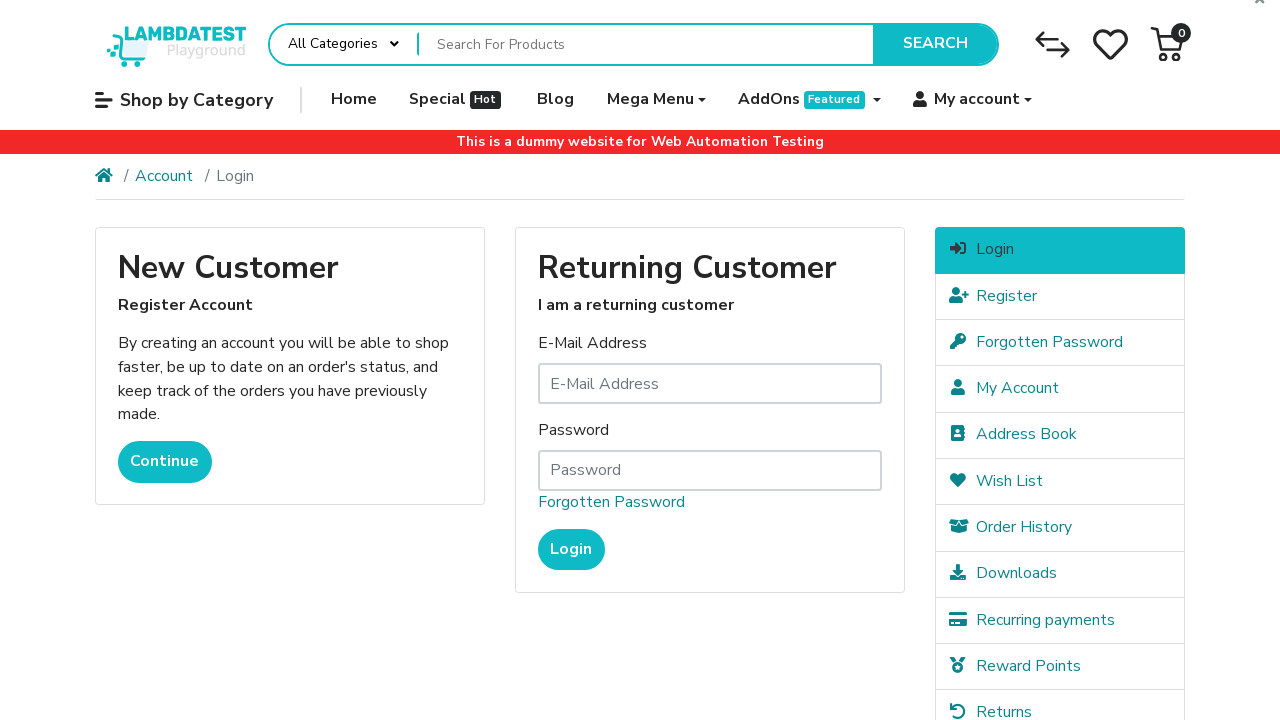

Clicked on 'Forgotten Password' link at (611, 503) on a:has-text('Forgotten Password')
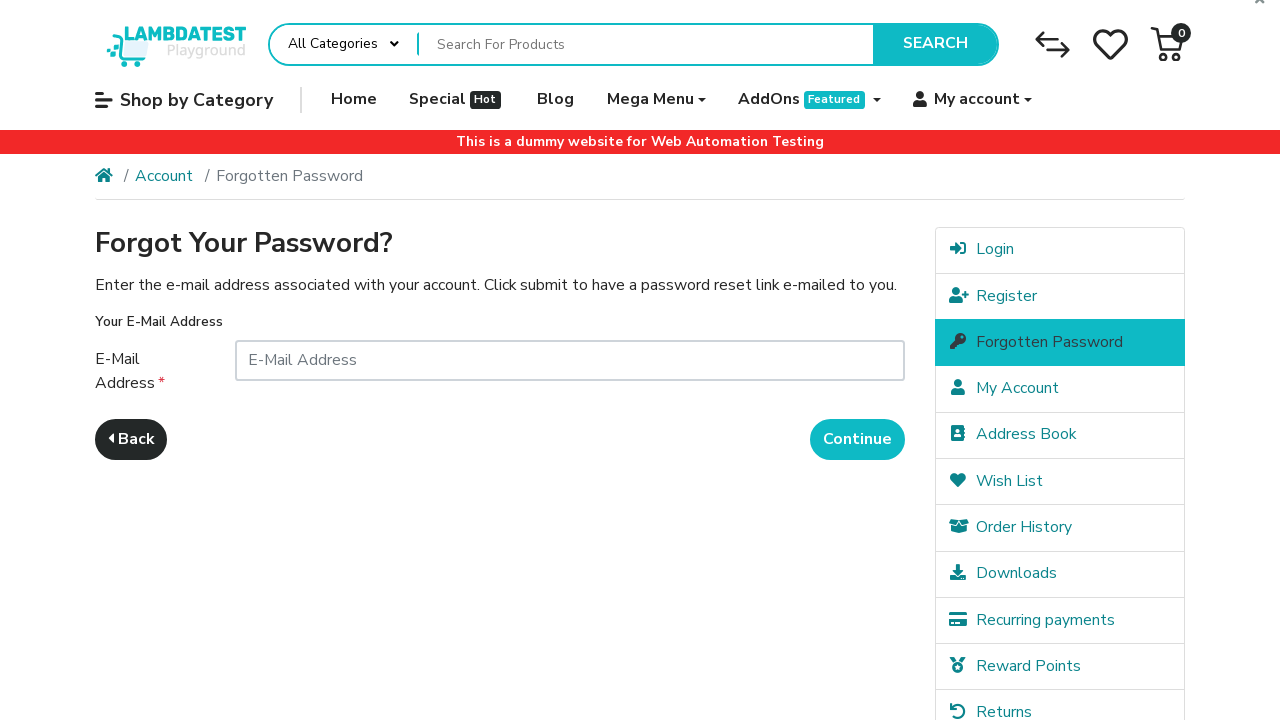

Forgot password page loaded with email input field
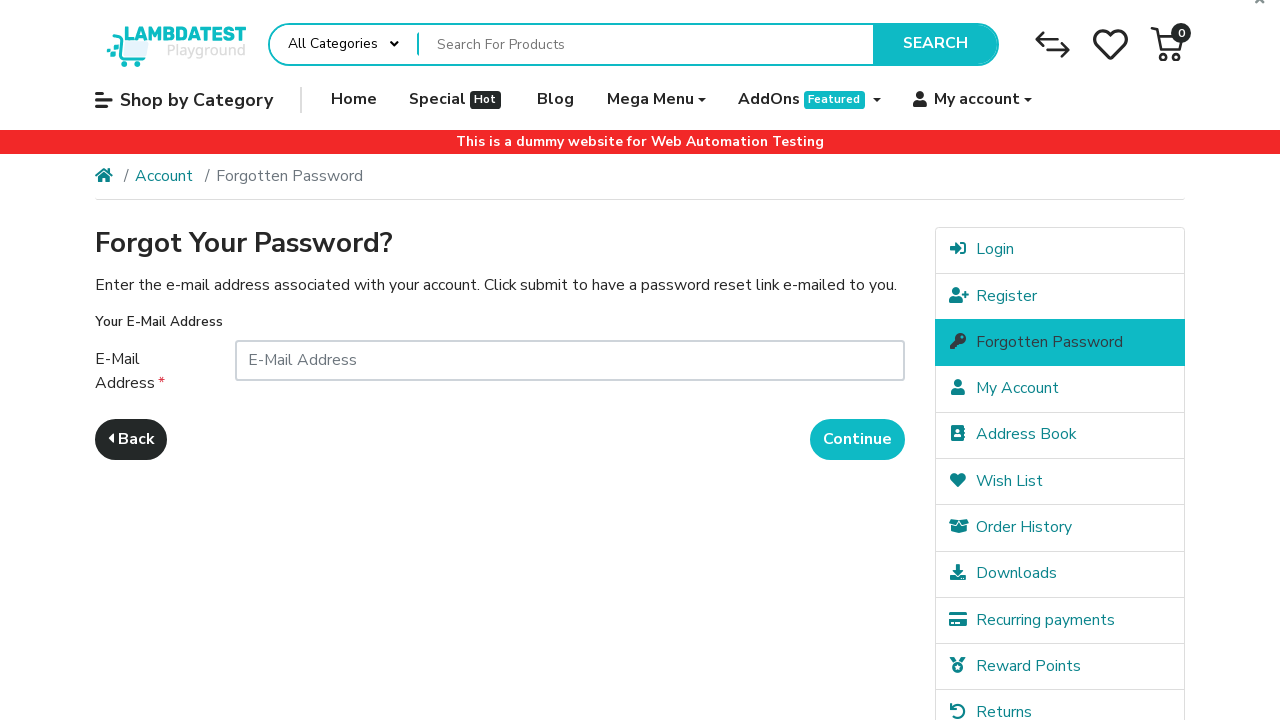

Filled email field with invalid email address 'randomuser8472@nonexistent.com' on input[name='email']
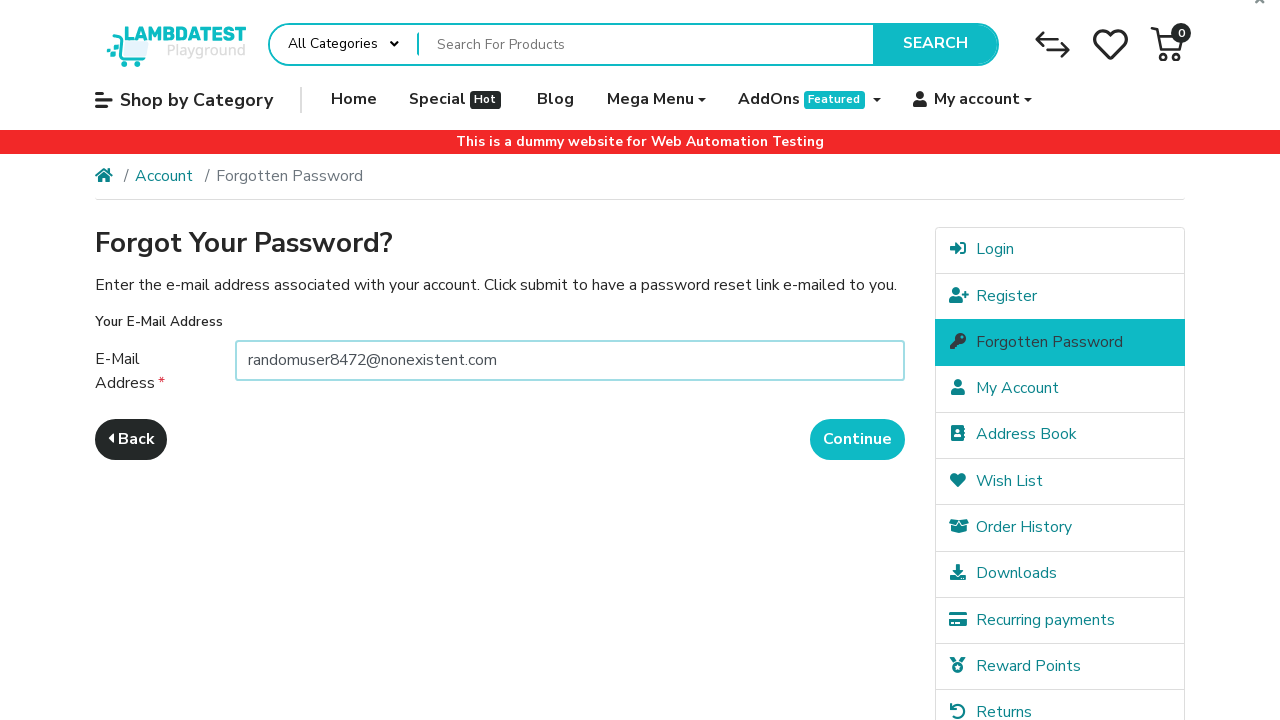

Clicked Continue button to submit invalid email at (858, 440) on input[type='submit'][value='Continue'], button:has-text('Continue')
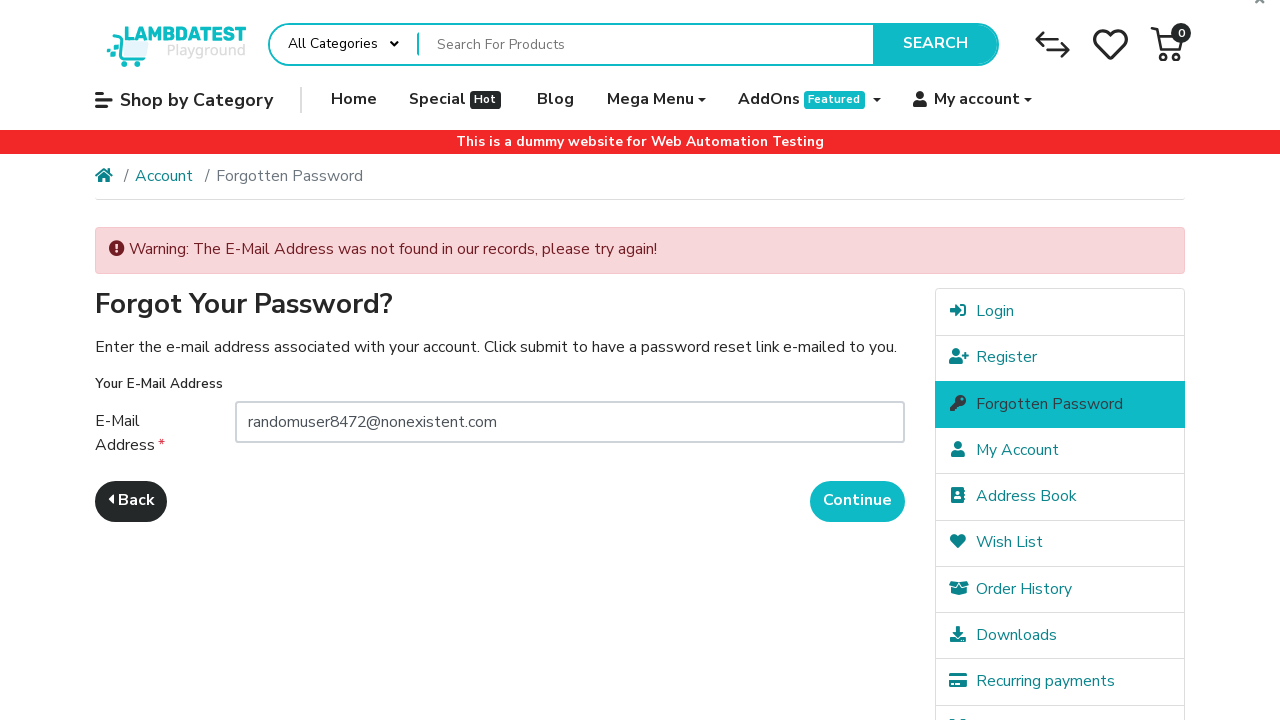

Error message displayed for invalid email address
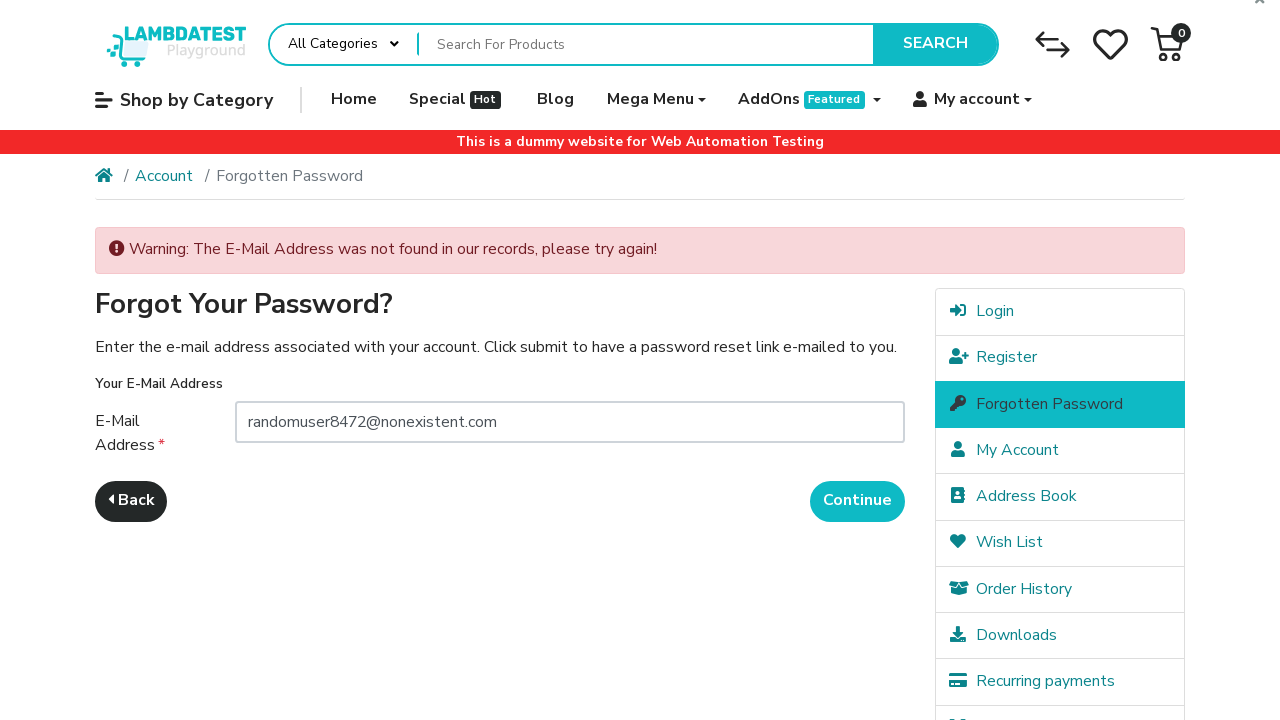

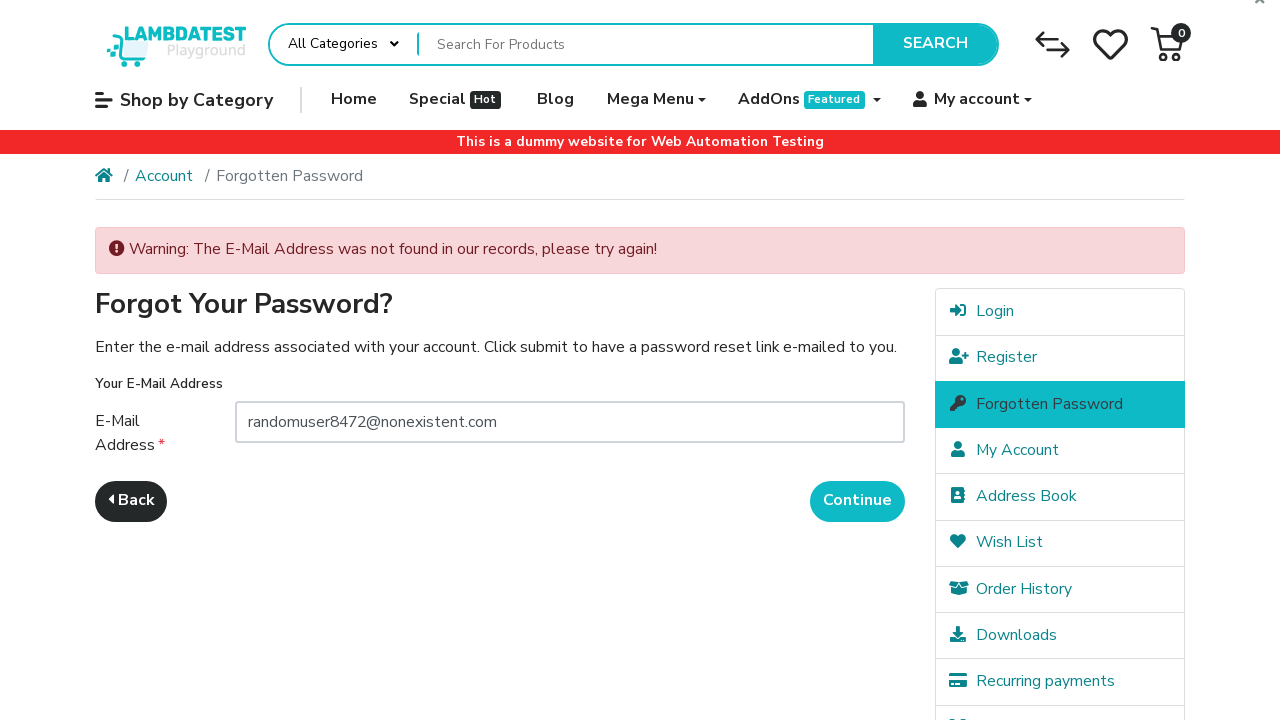